Tests a math calculation form by reading two numbers from the page, calculating their sum, selecting the result from a dropdown, and submitting the form

Starting URL: https://suninjuly.github.io/selects1.html

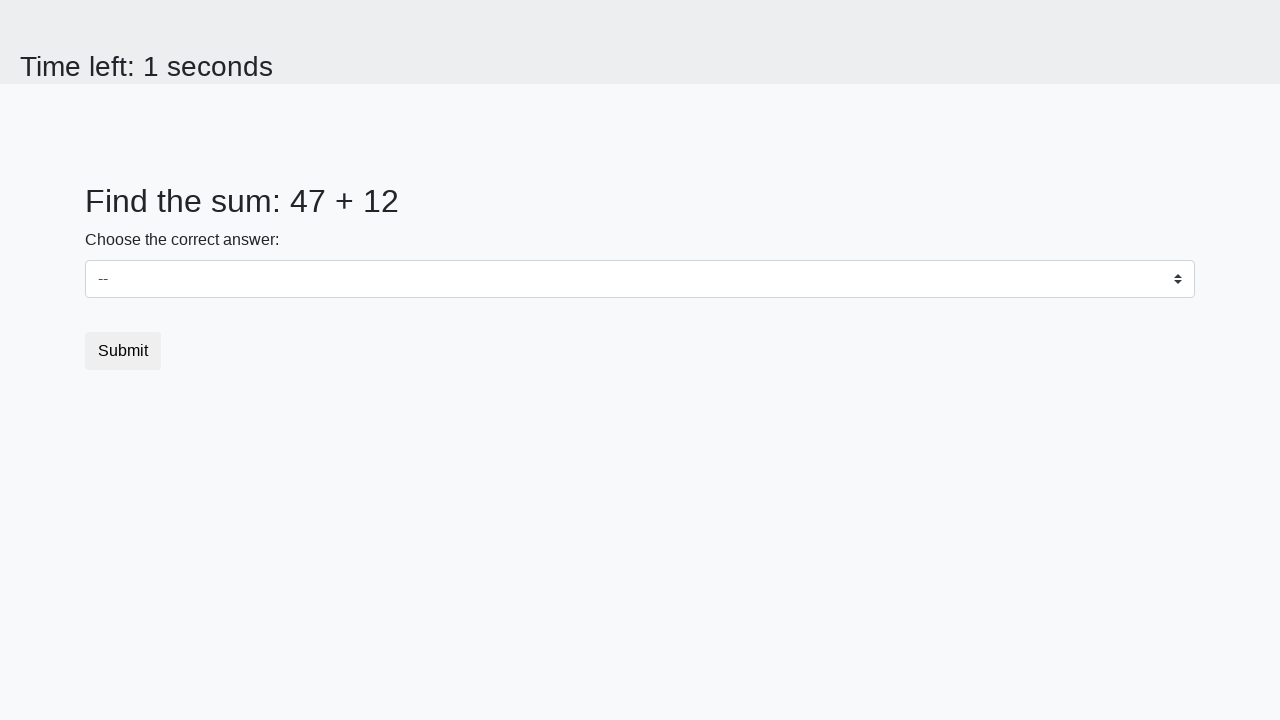

Retrieved first number from #num1 element
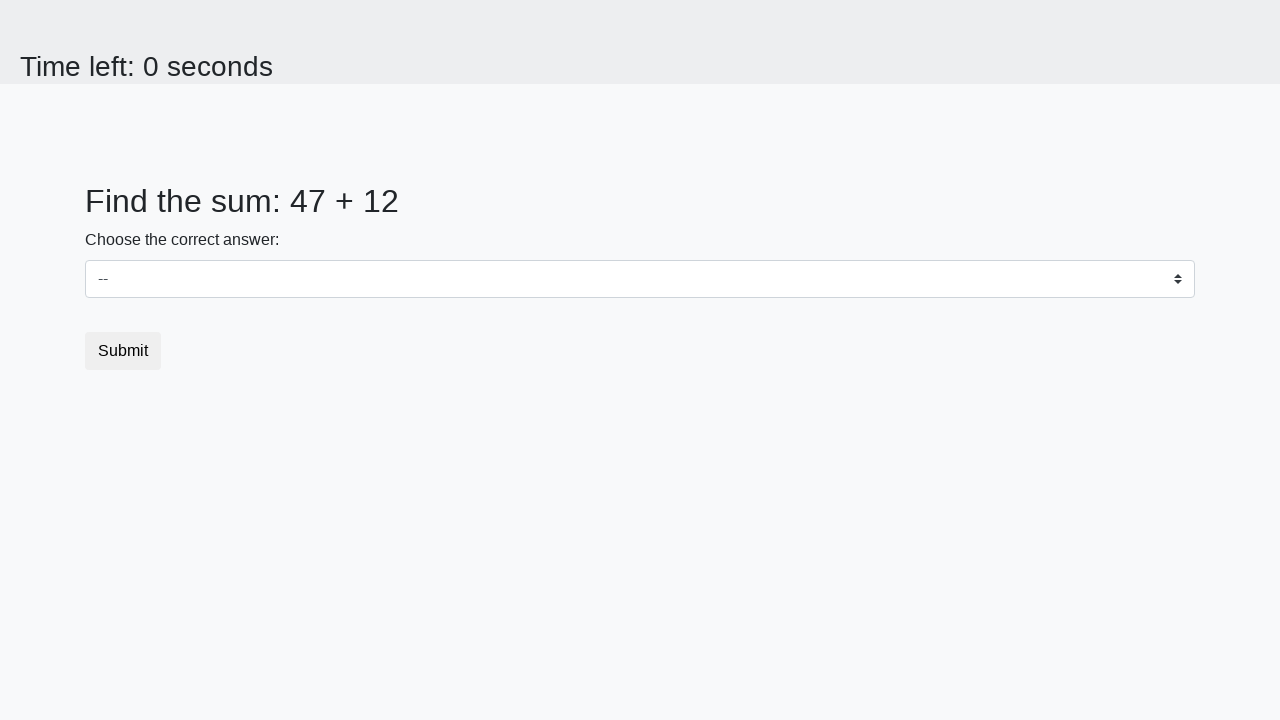

Retrieved second number from #num2 element
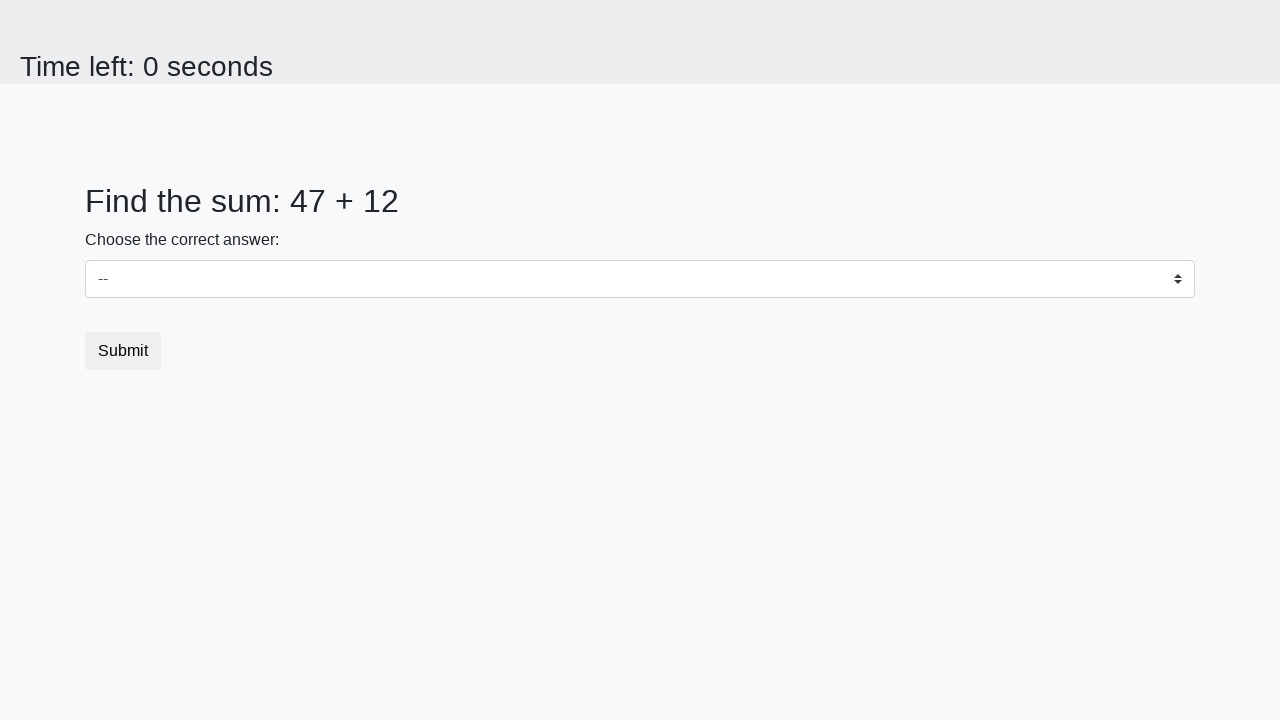

Calculated sum: 47 + 12 = 59
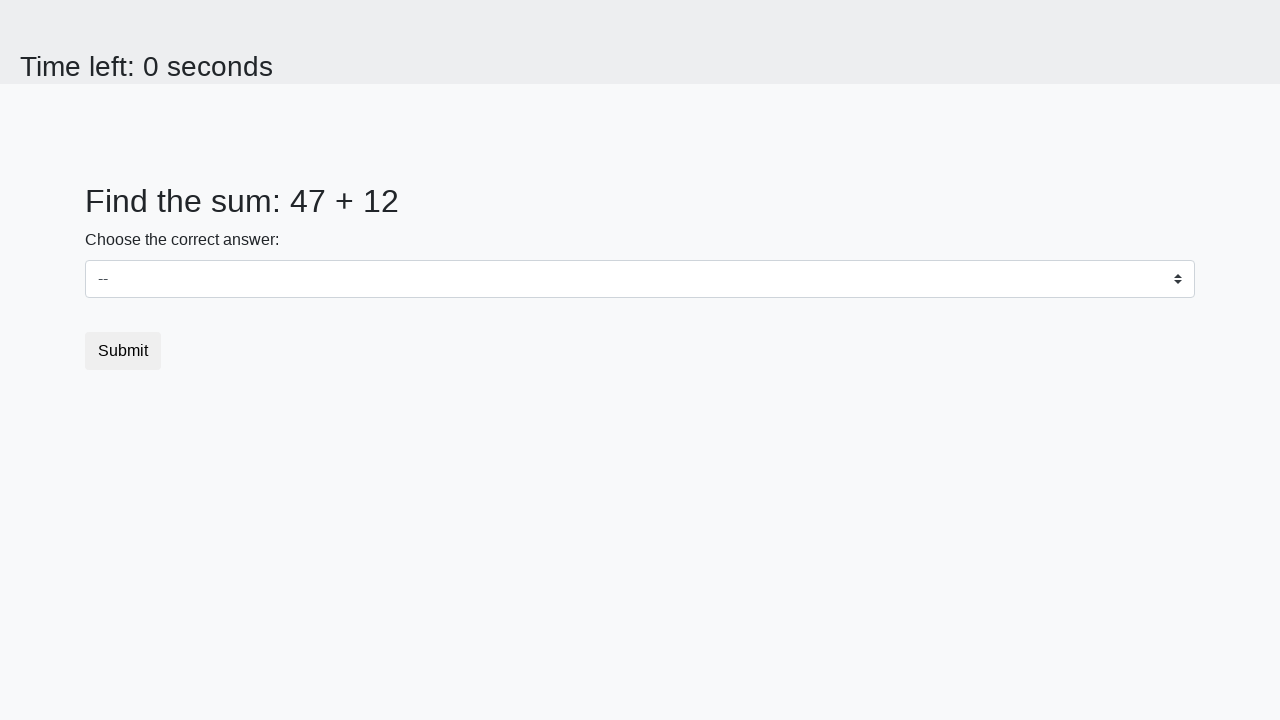

Selected calculated sum '59' from dropdown on select
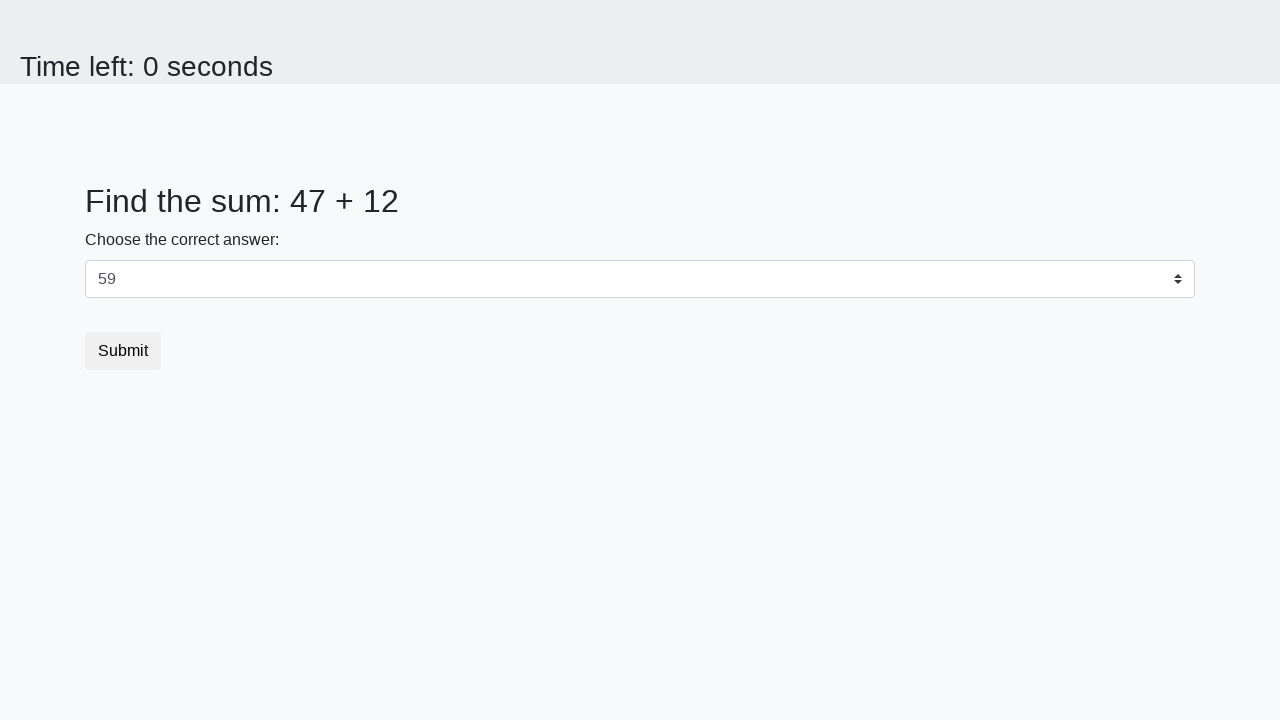

Clicked submit button at (123, 351) on .btn
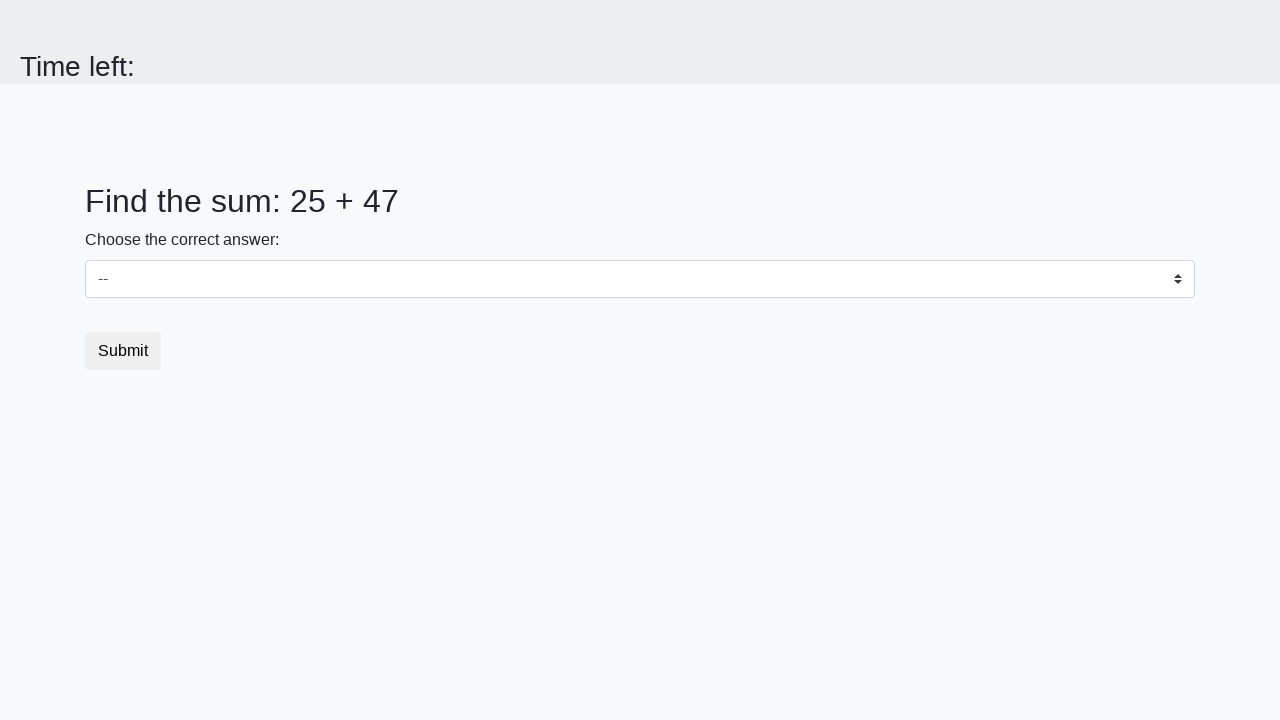

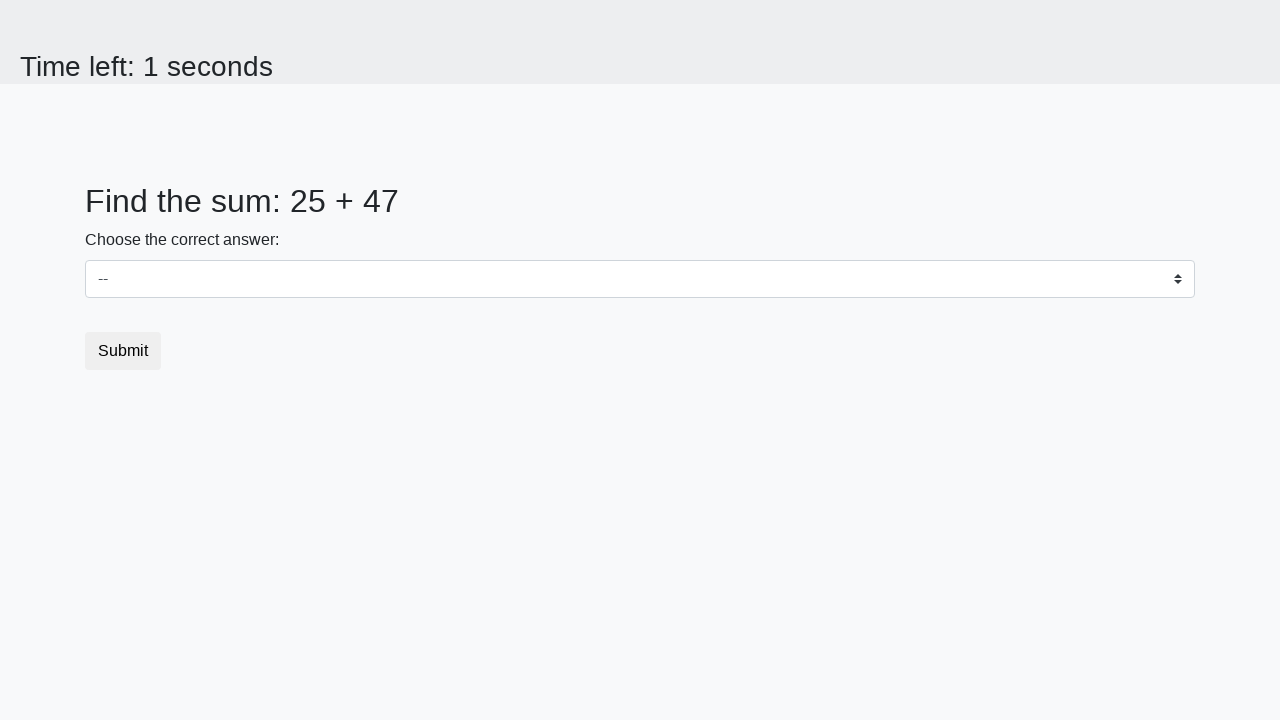